Tests list manipulation functionality by performing drag and drop operations and multi-selecting items using keyboard controls

Starting URL: https://www.leafground.com/list.xhtml

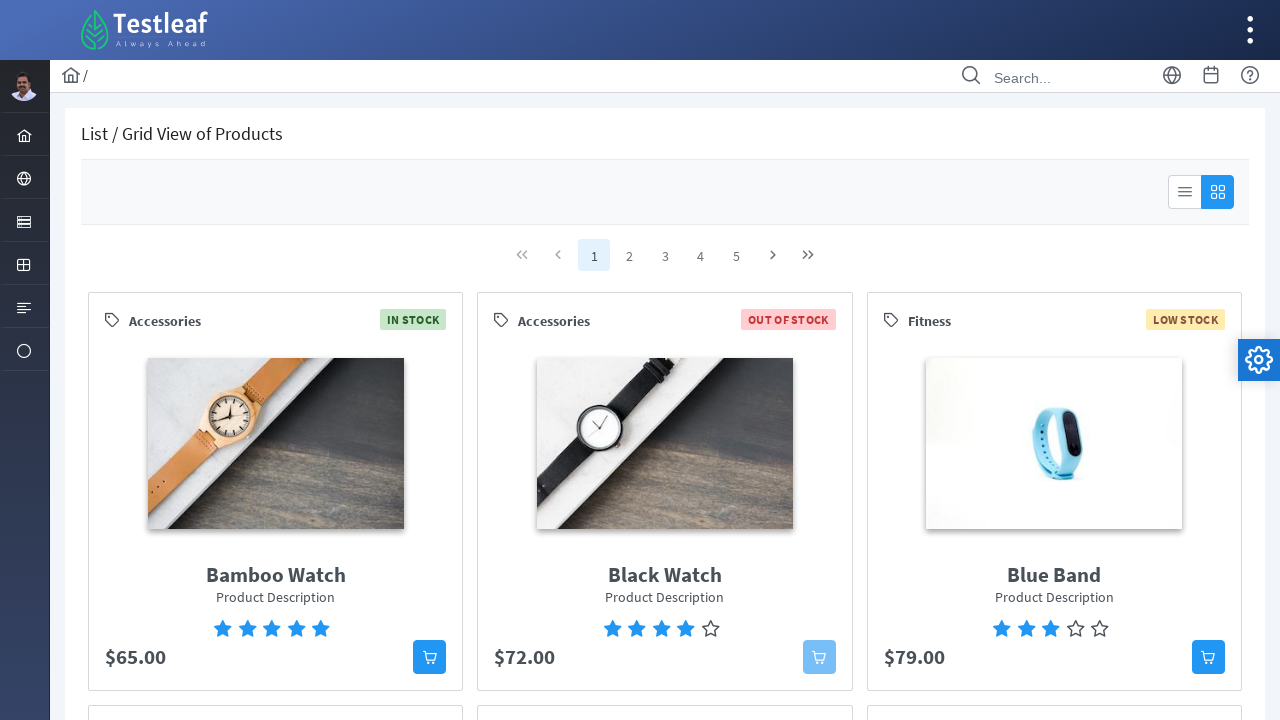

Retrieved all items from source list
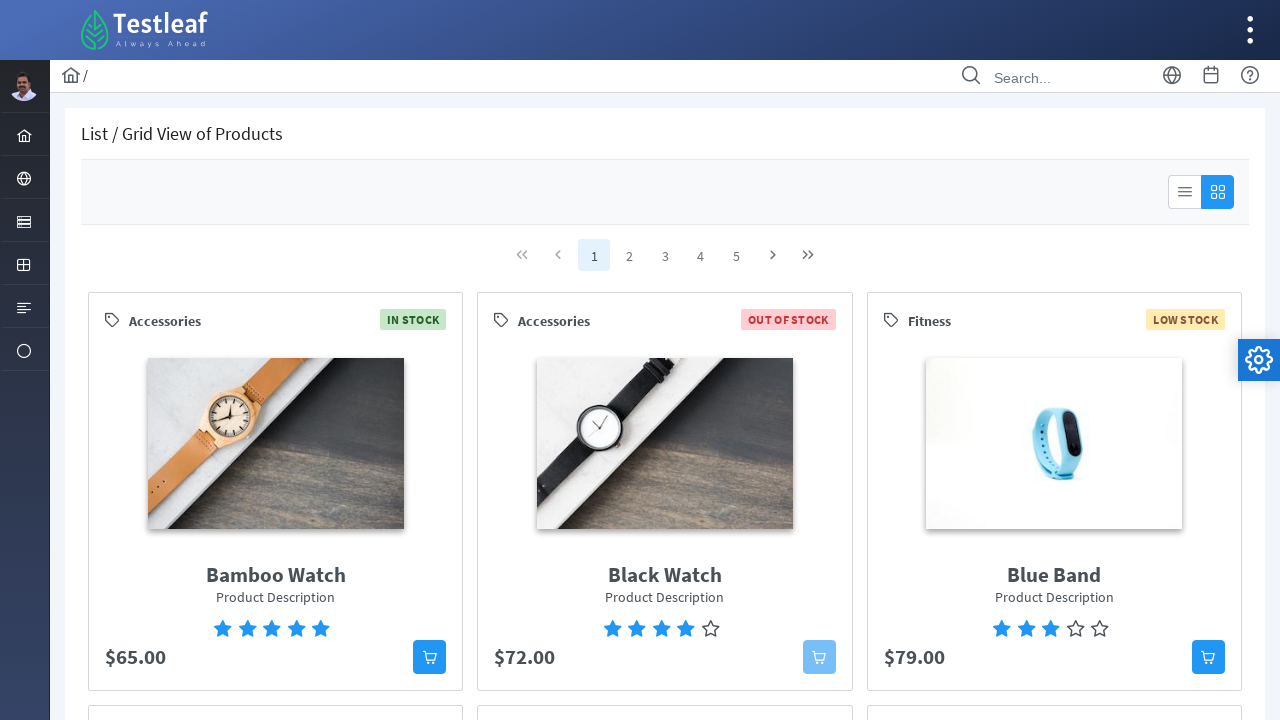

Located target list for drag and drop
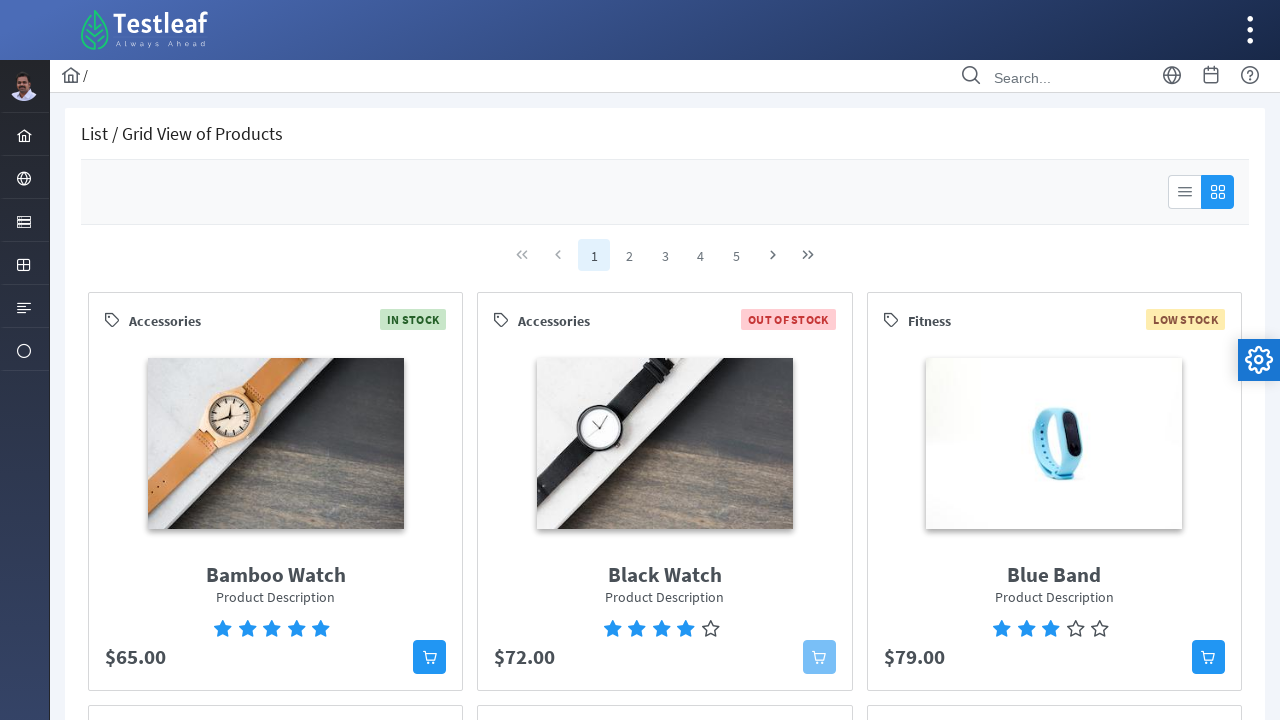

Dragged first item from source list to target list at (634, 548)
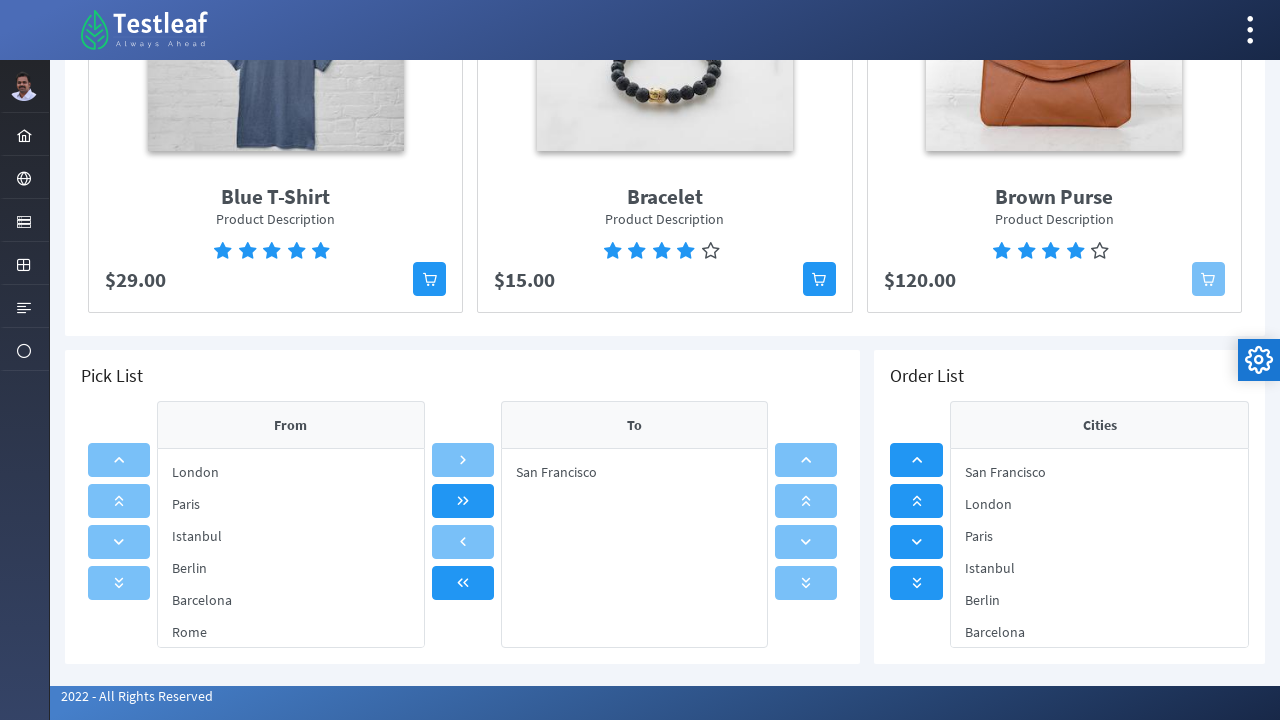

Retrieved all items from order list
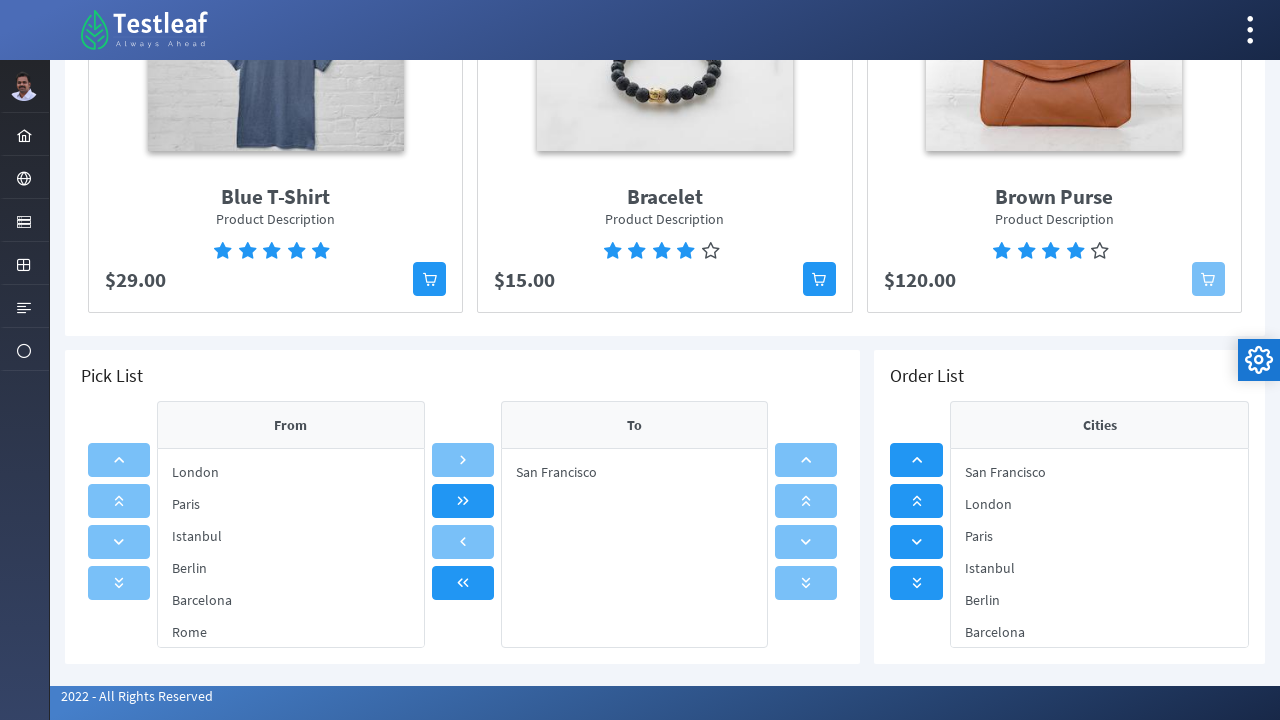

Ctrl+clicked first item in order list at (1100, 472) on xpath=//*[@id="j_idt111"]/div/div[2]/ul/li >> nth=0
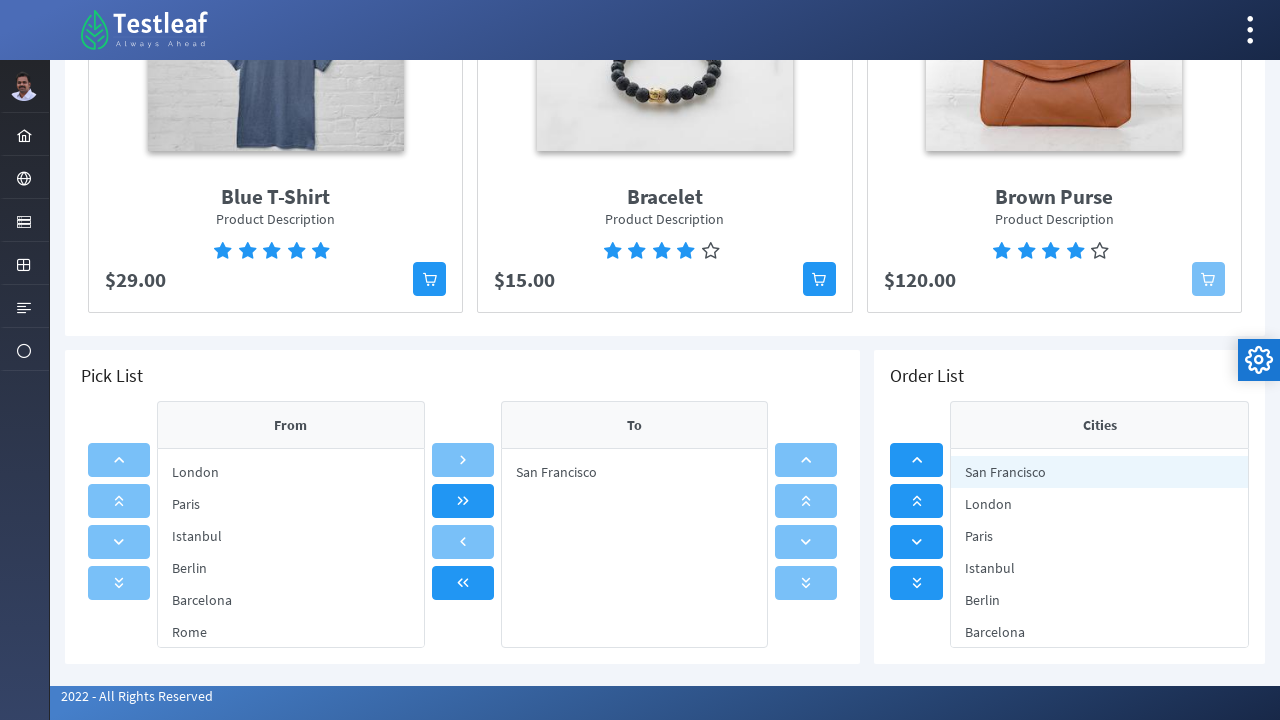

Ctrl+clicked second item in order list at (1100, 504) on xpath=//*[@id="j_idt111"]/div/div[2]/ul/li >> nth=1
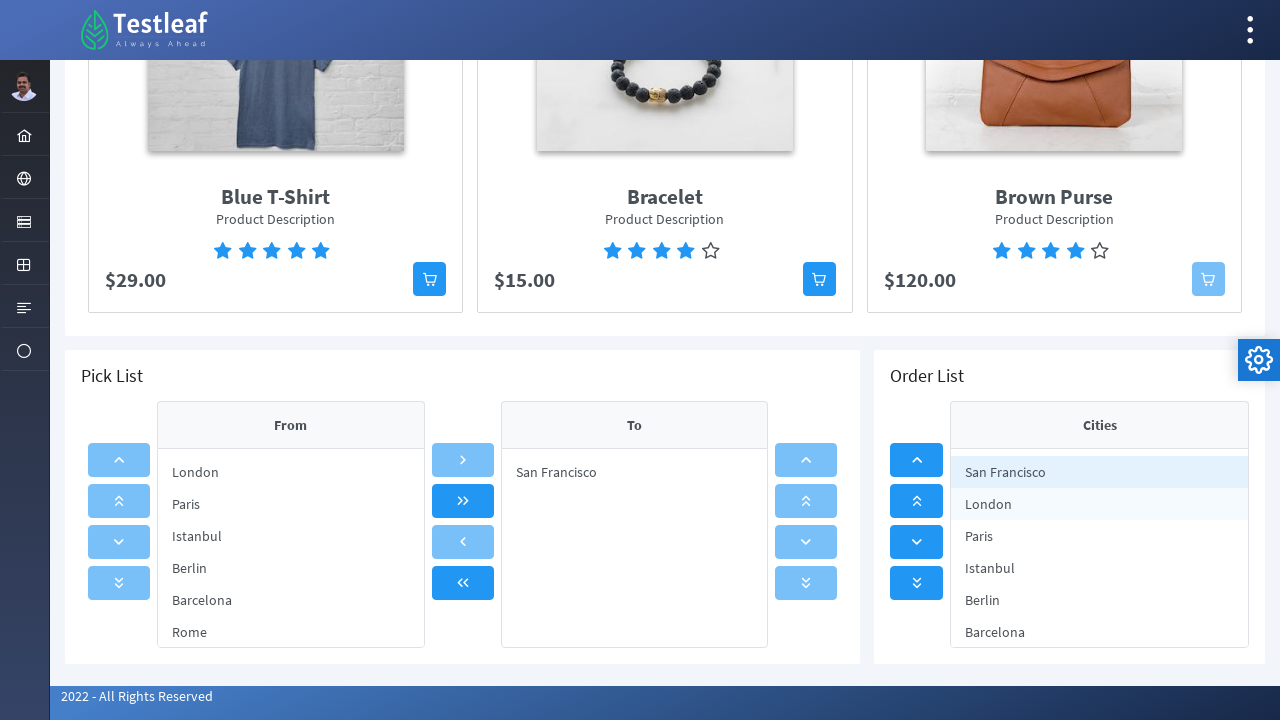

Ctrl+clicked third item in order list at (1100, 536) on xpath=//*[@id="j_idt111"]/div/div[2]/ul/li >> nth=2
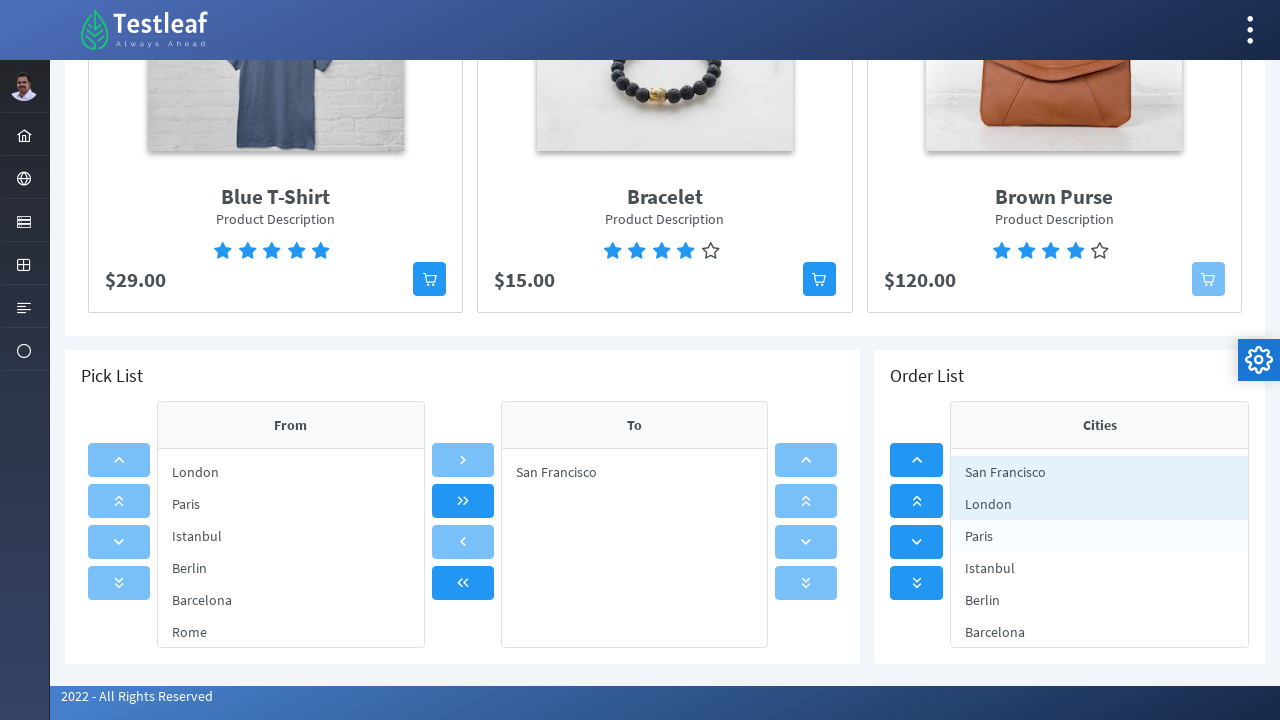

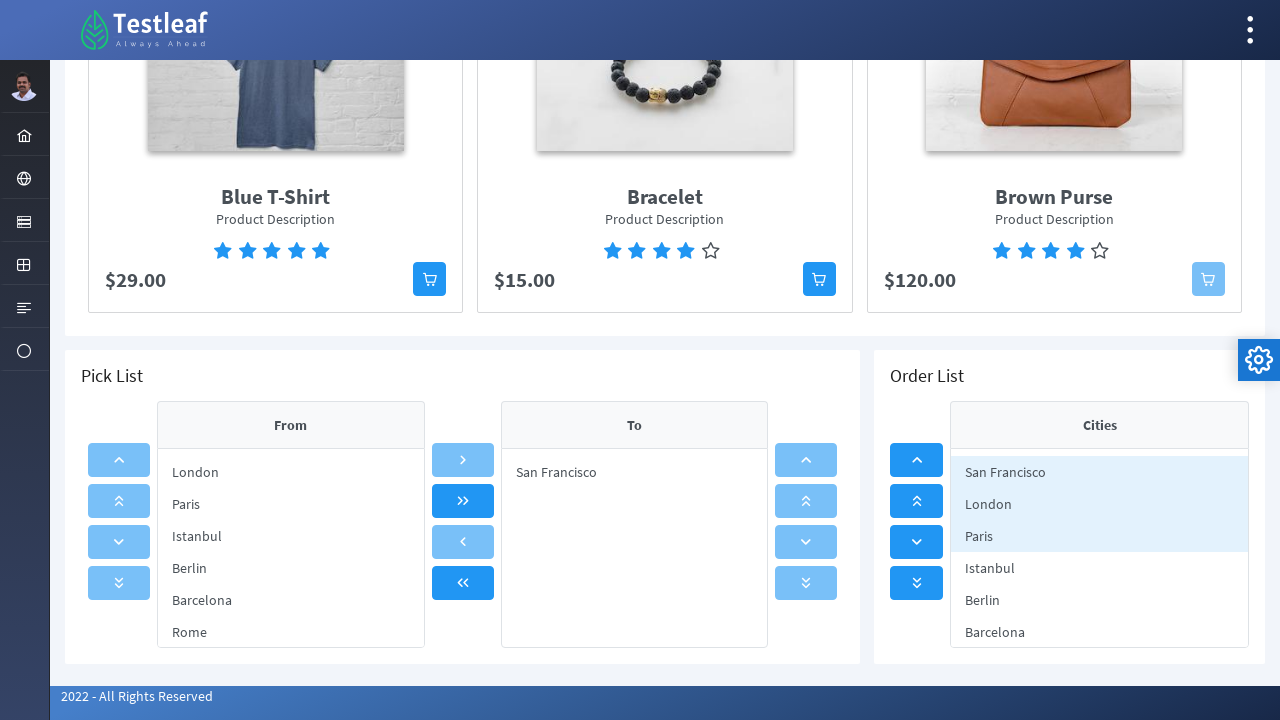